Tests dynamic loading functionality where an element is hidden initially and becomes visible after clicking start. Clicks start, waits for the hidden element to become visible.

Starting URL: http://the-internet.herokuapp.com/dynamic_loading/1

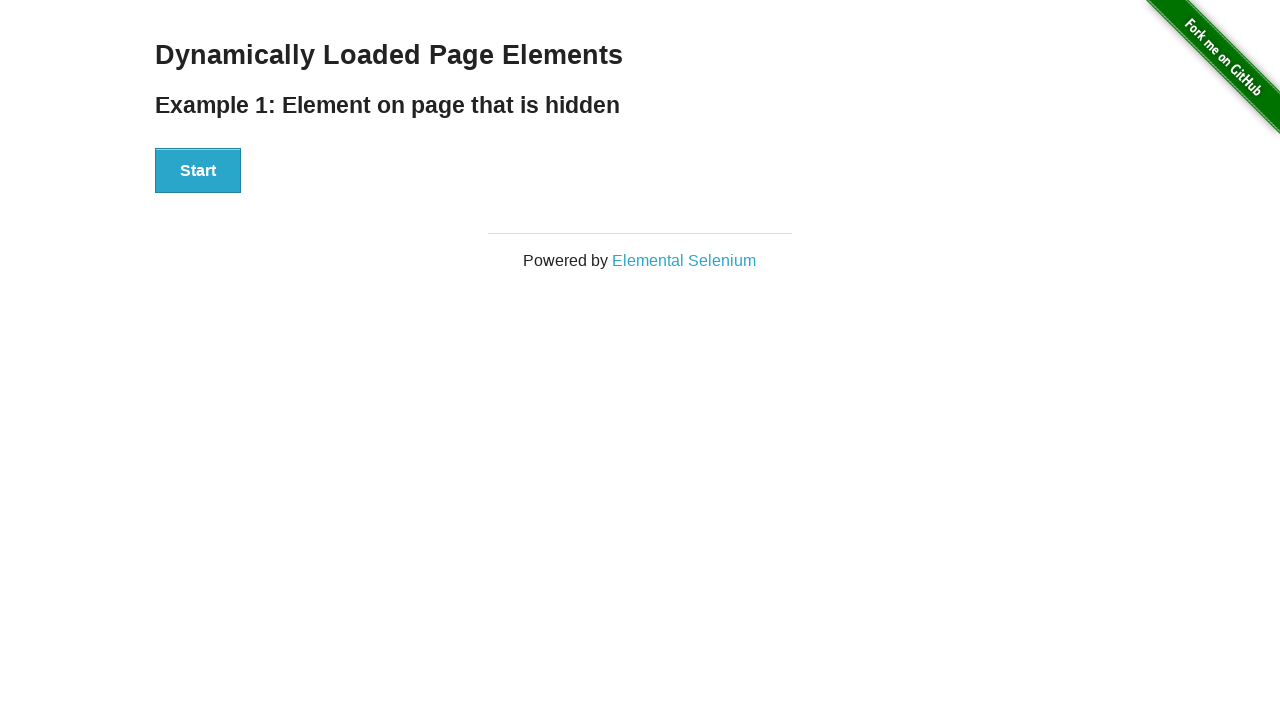

Clicked the Start button to initiate dynamic loading at (198, 171) on #start button
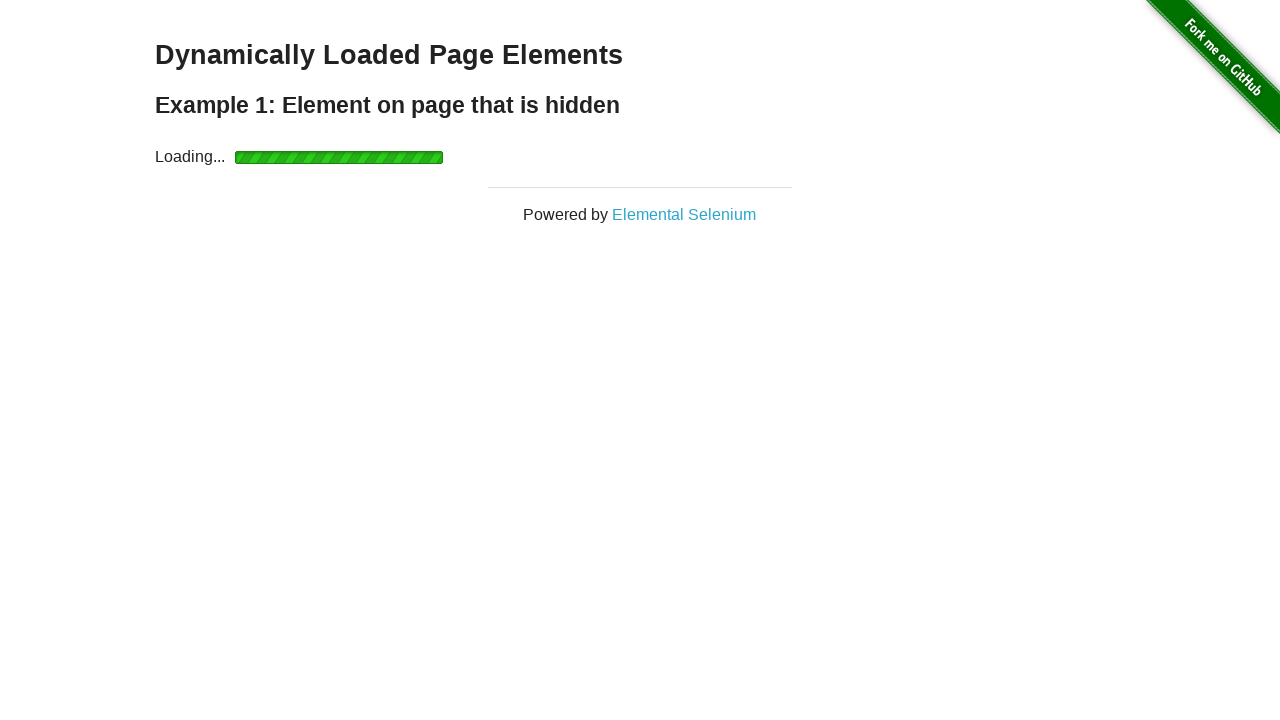

Waited for the finish element to become visible after starting dynamic load
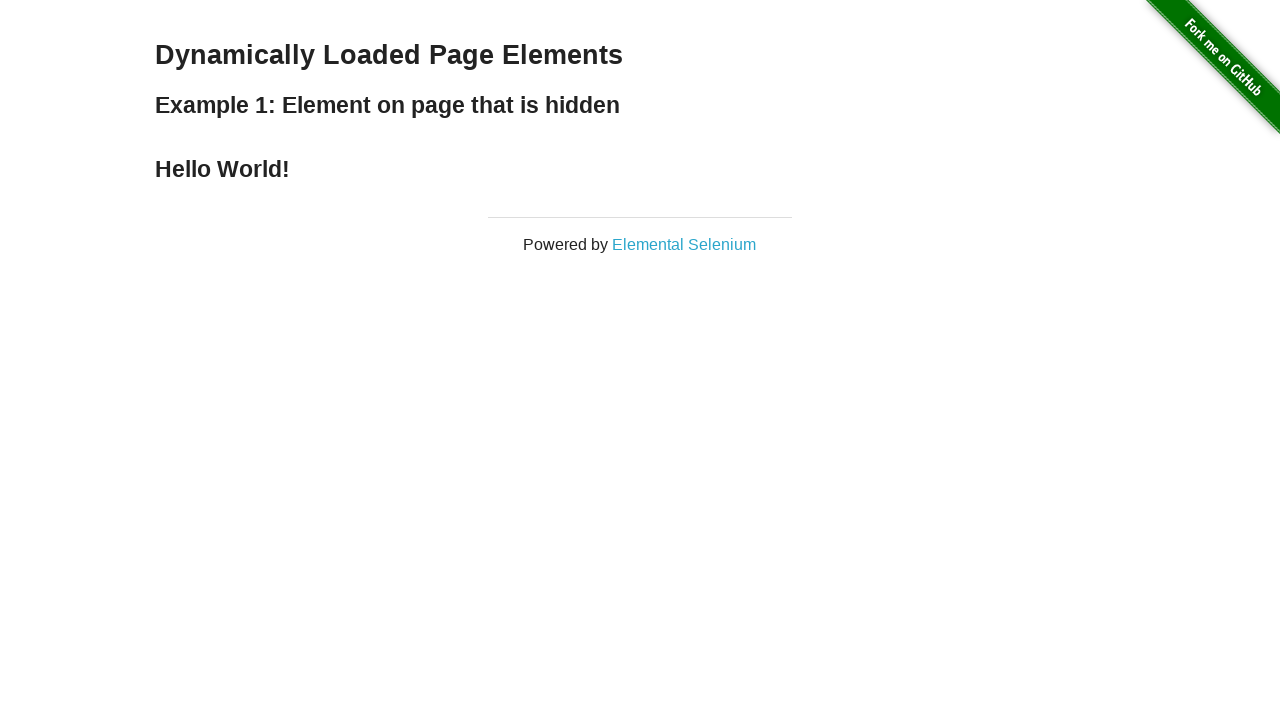

Verified that the finish element is visible and displayed on the page
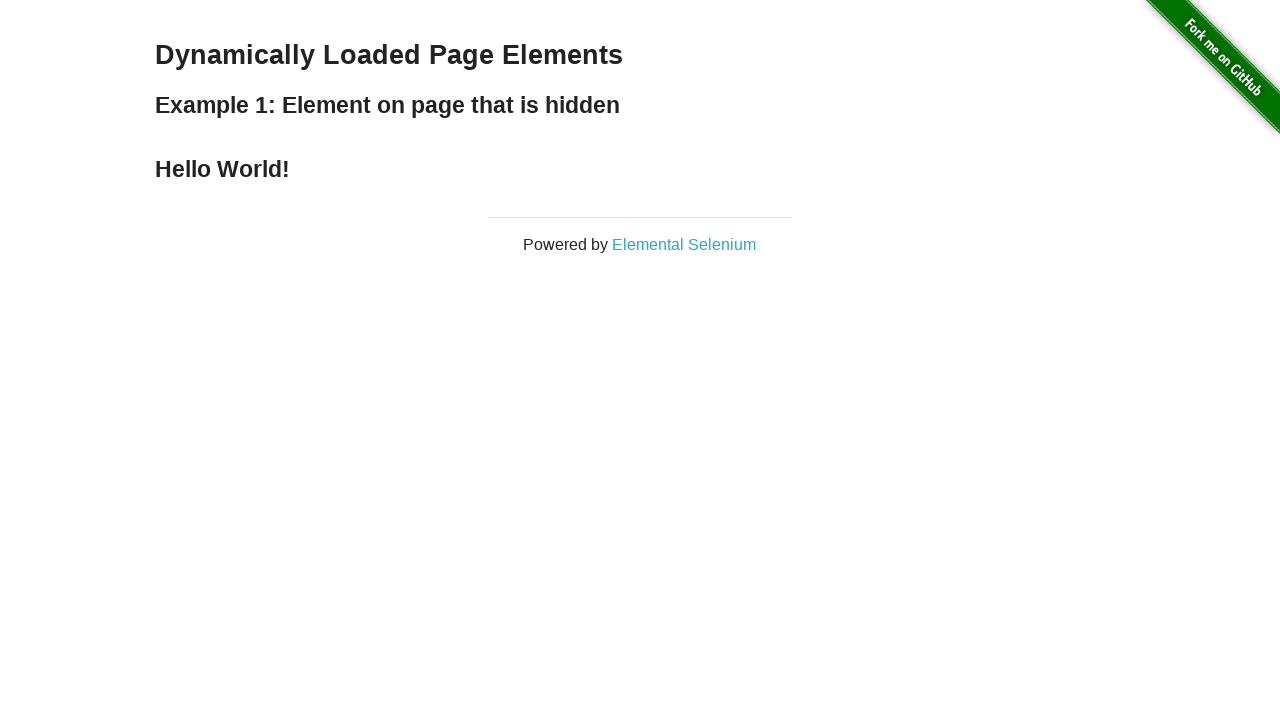

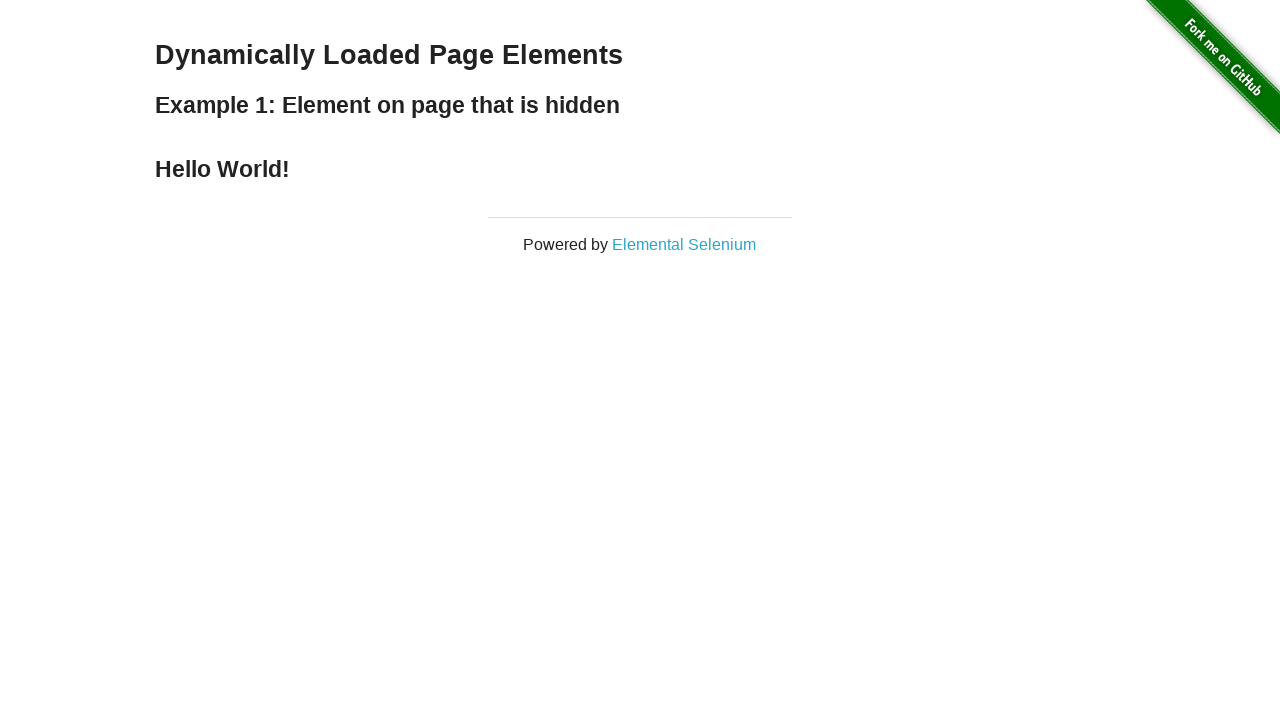